Navigates to a test automation practice page and verifies that links are present on the webpage by waiting for anchor elements to load.

Starting URL: https://testautomationpractice.blogspot.com/

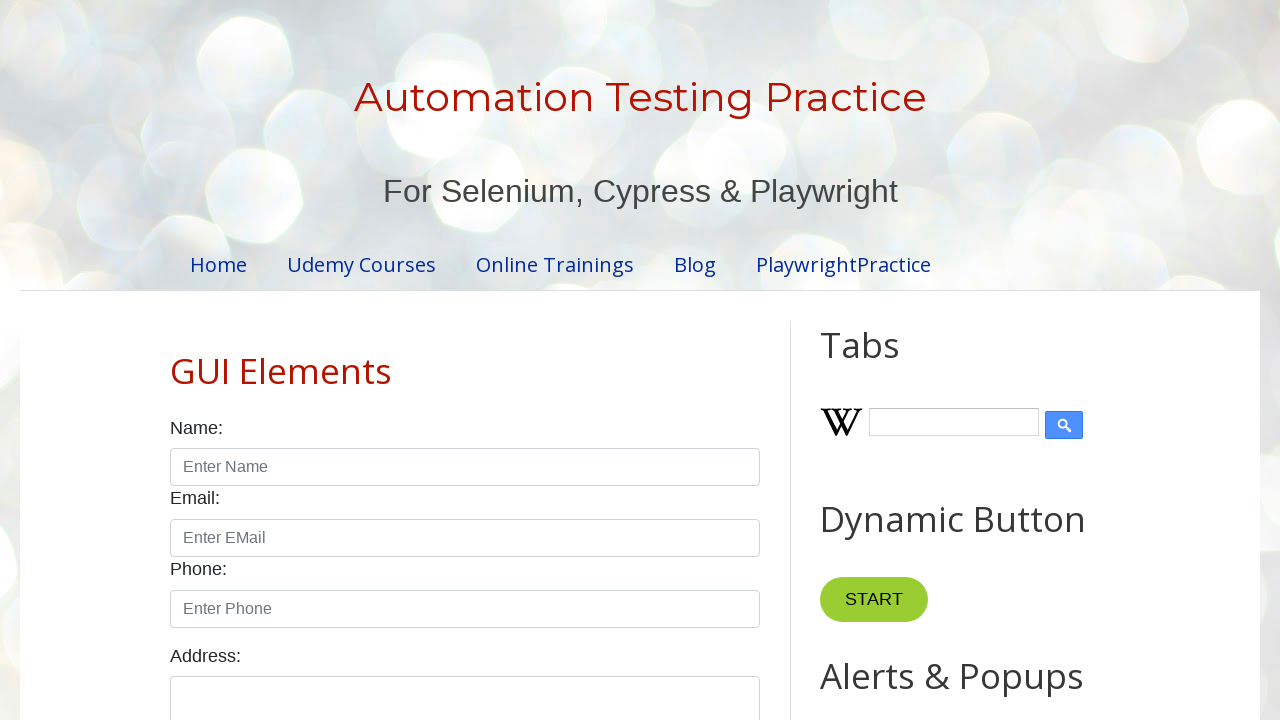

Navigated to test automation practice webpage
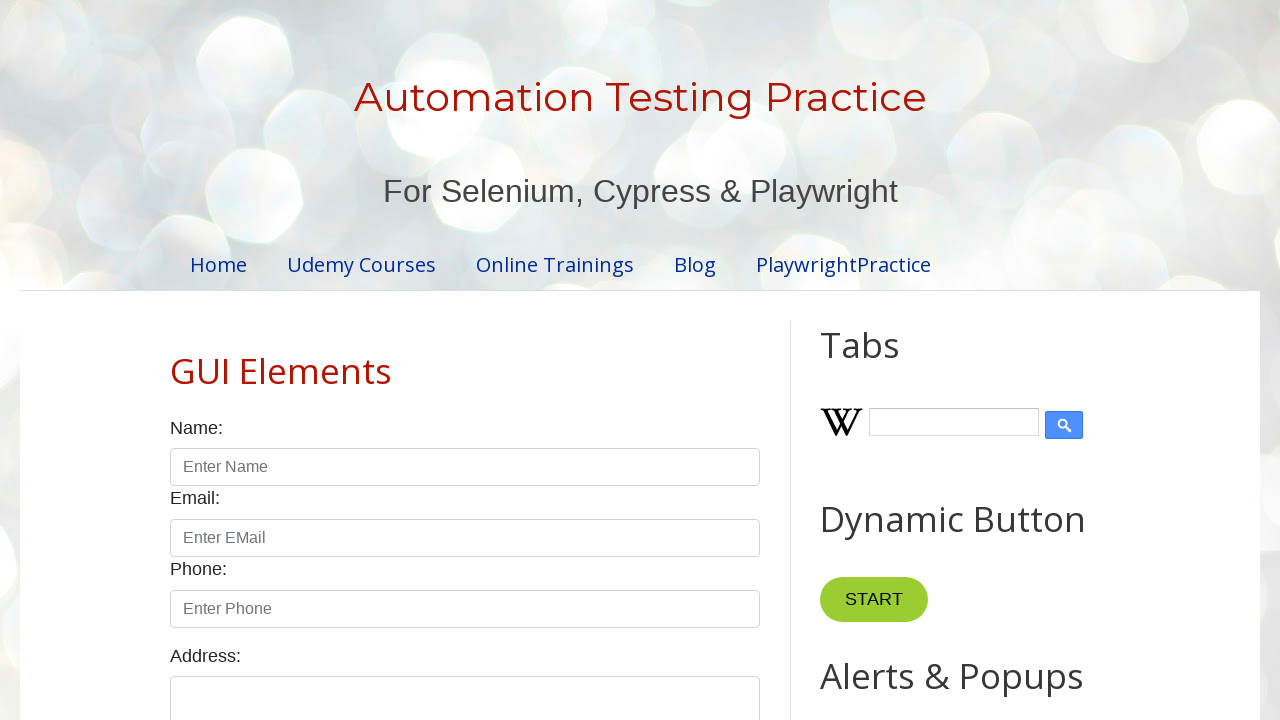

Waited for anchor elements to load on the page
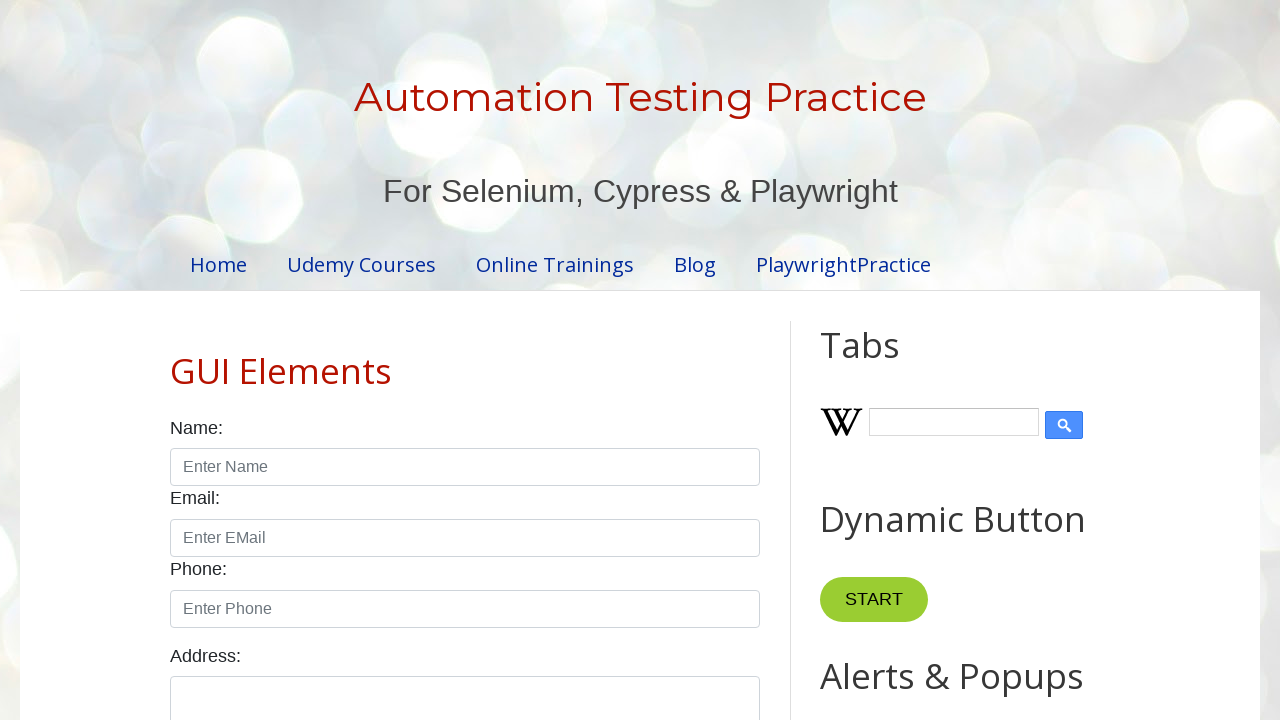

Retrieved all anchor elements from the page
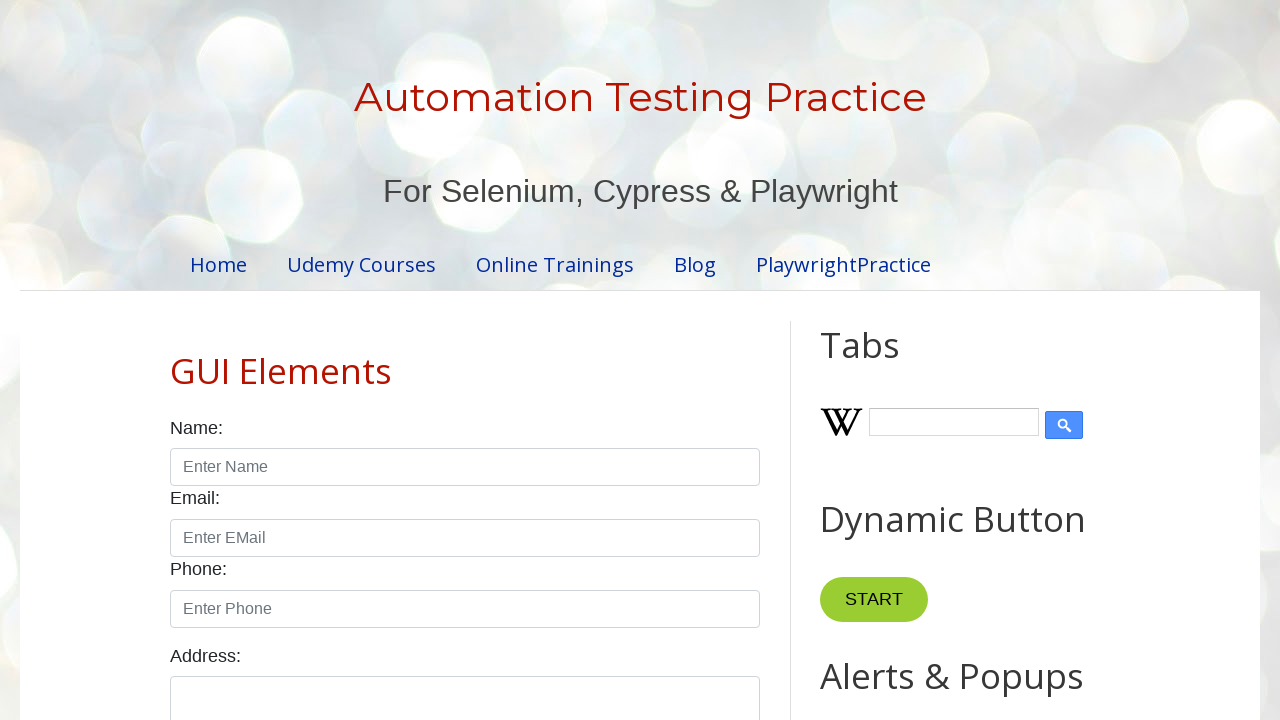

Verified that 34 links are present on the page
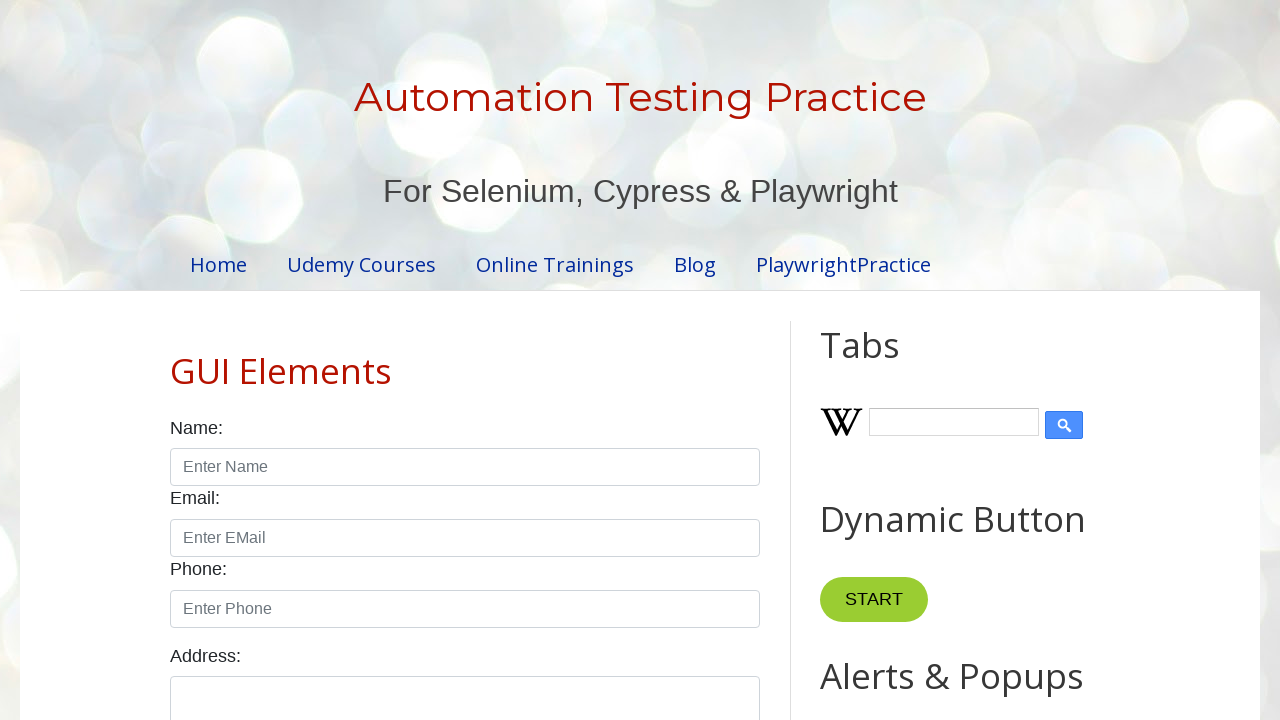

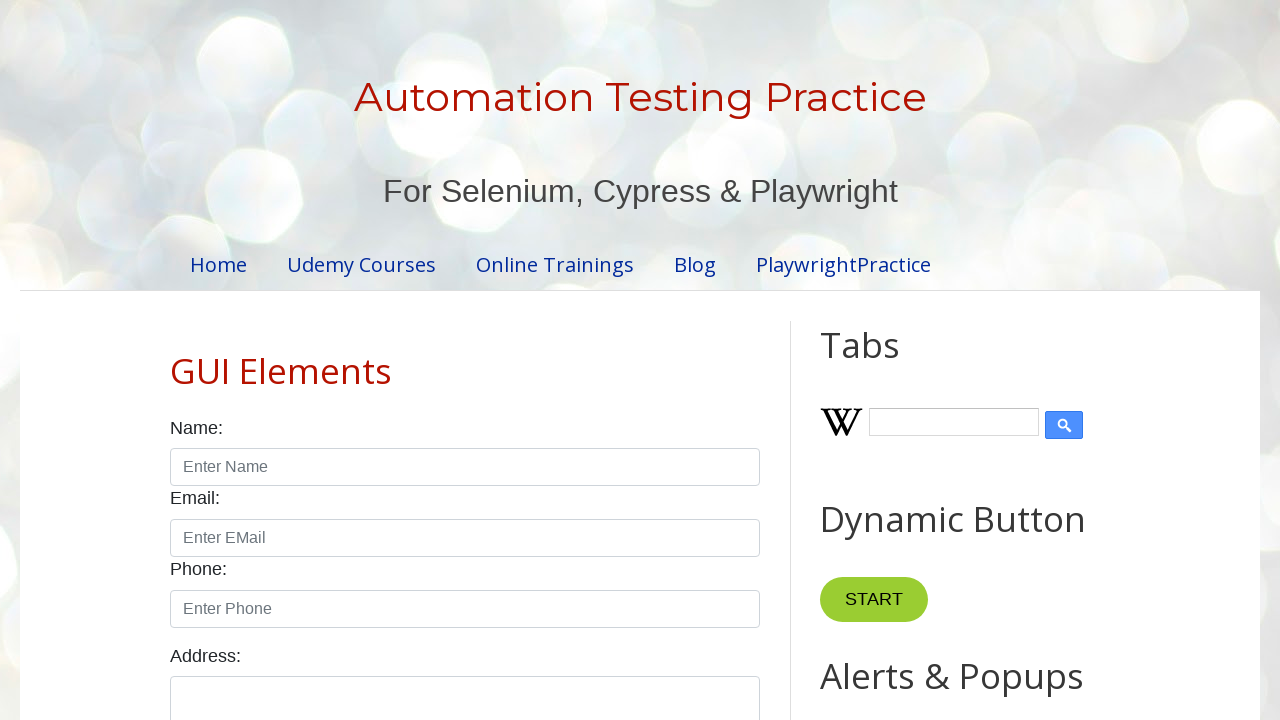